Tests explicit wait functionality with shorter timeout by clicking start and waiting for Hello World text visibility.

Starting URL: https://automationfc.github.io/dynamic-loading/

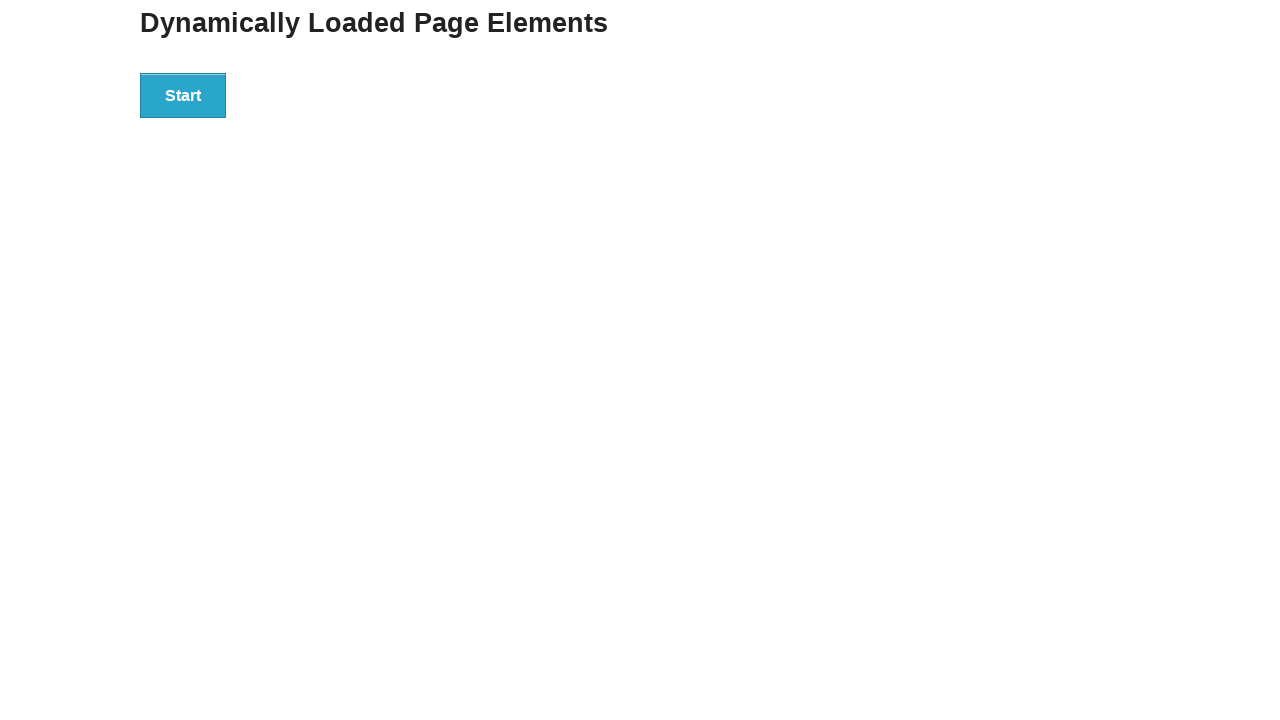

Clicked the Start button to initiate dynamic loading at (183, 95) on xpath=//button[normalize-space()='Start']
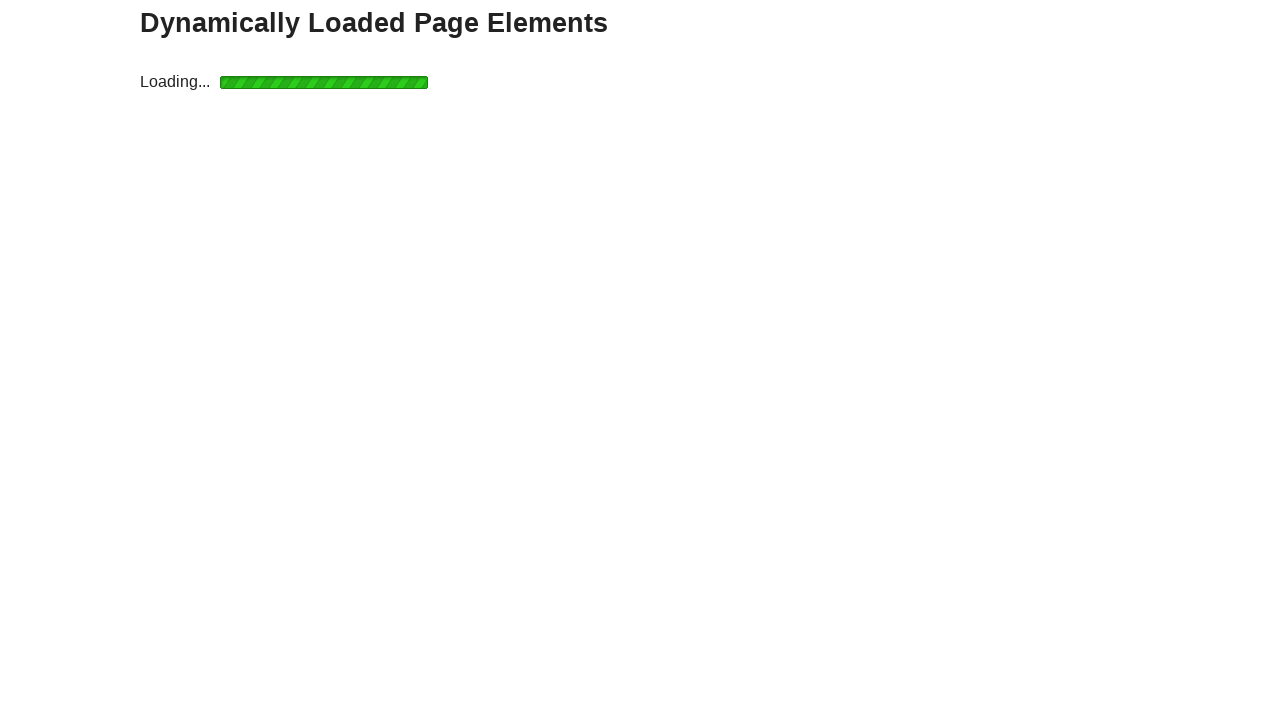

Waited for Hello World text to become visible with 4s timeout
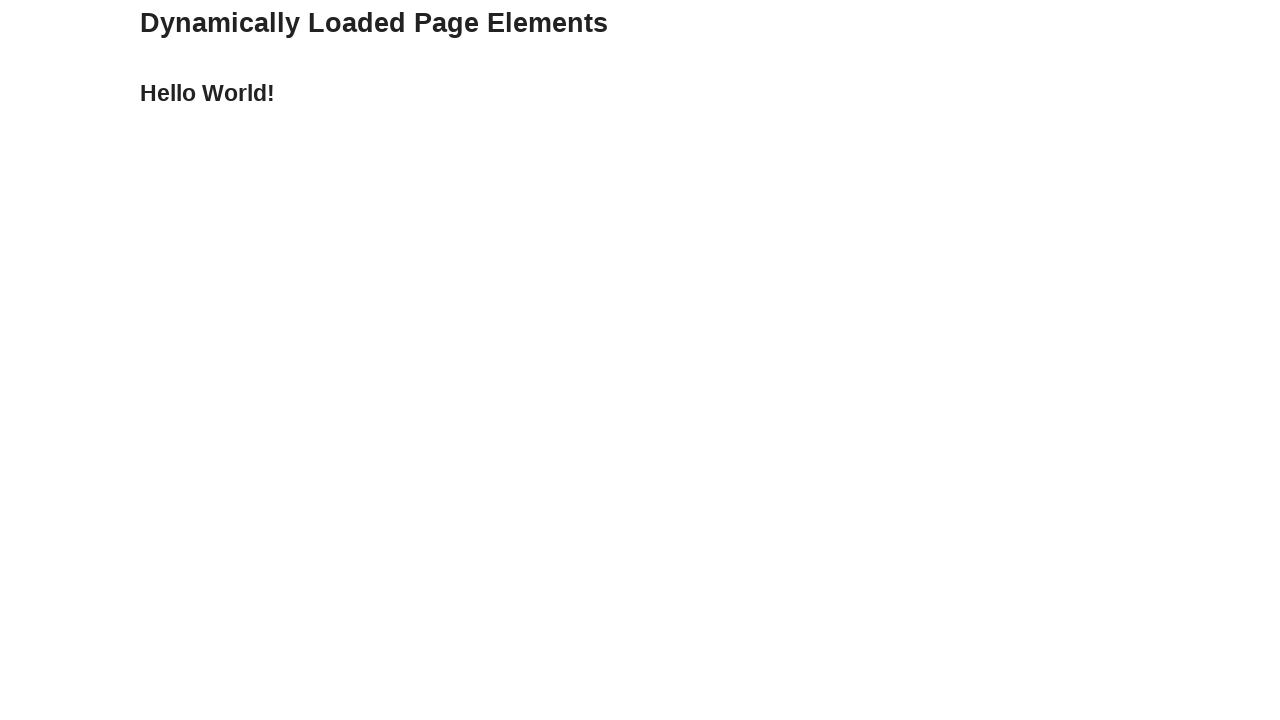

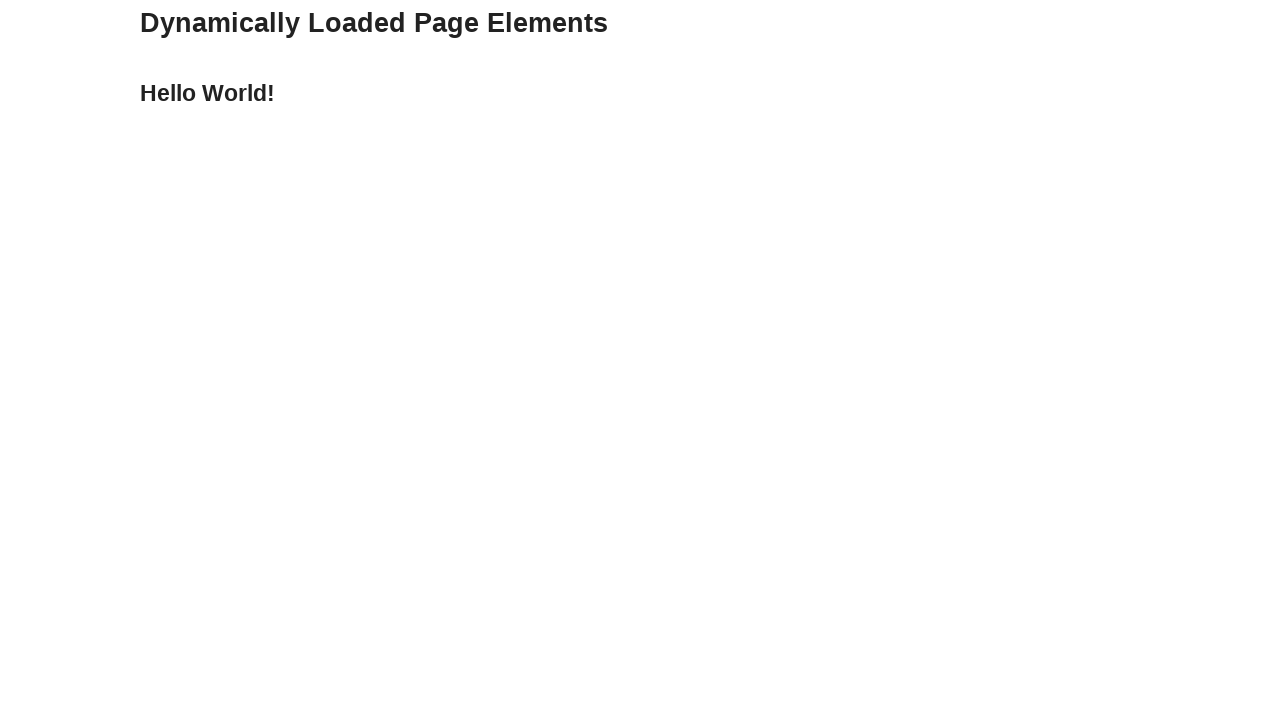